Tests clicking a checkbox on the dynamic controls page to toggle its state

Starting URL: http://the-internet.herokuapp.com/dynamic_controls

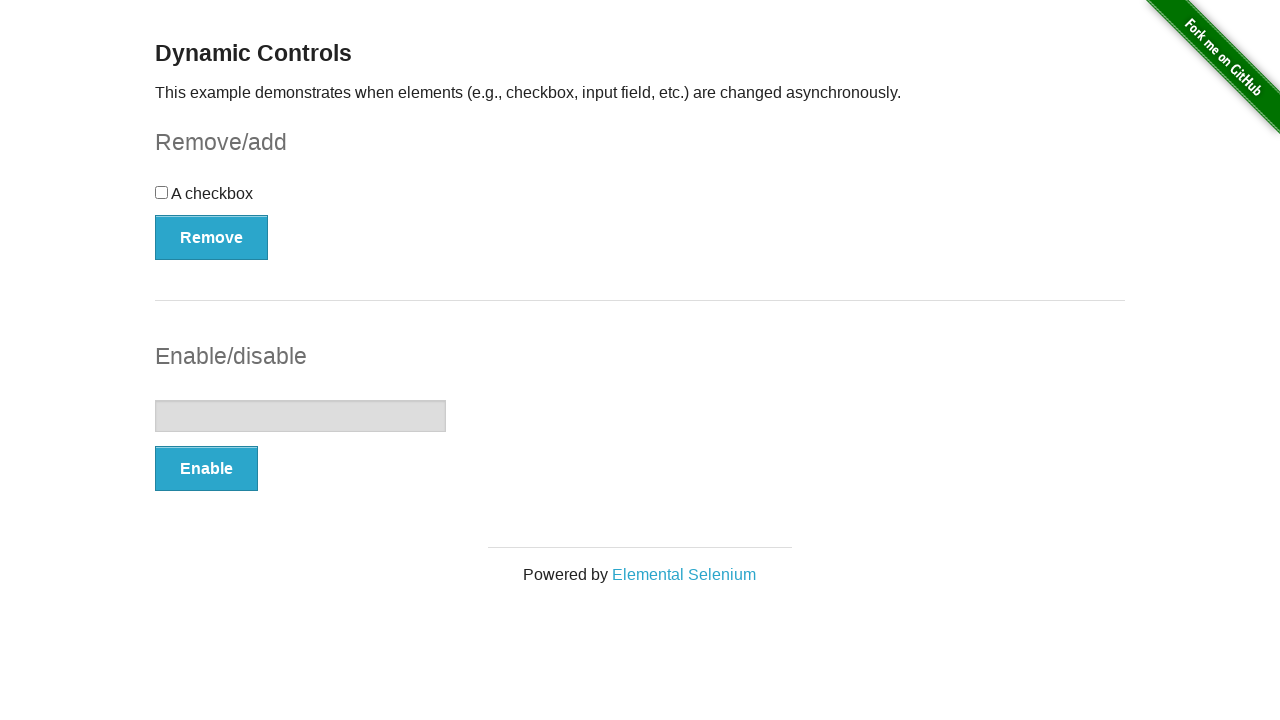

Navigated to dynamic controls page
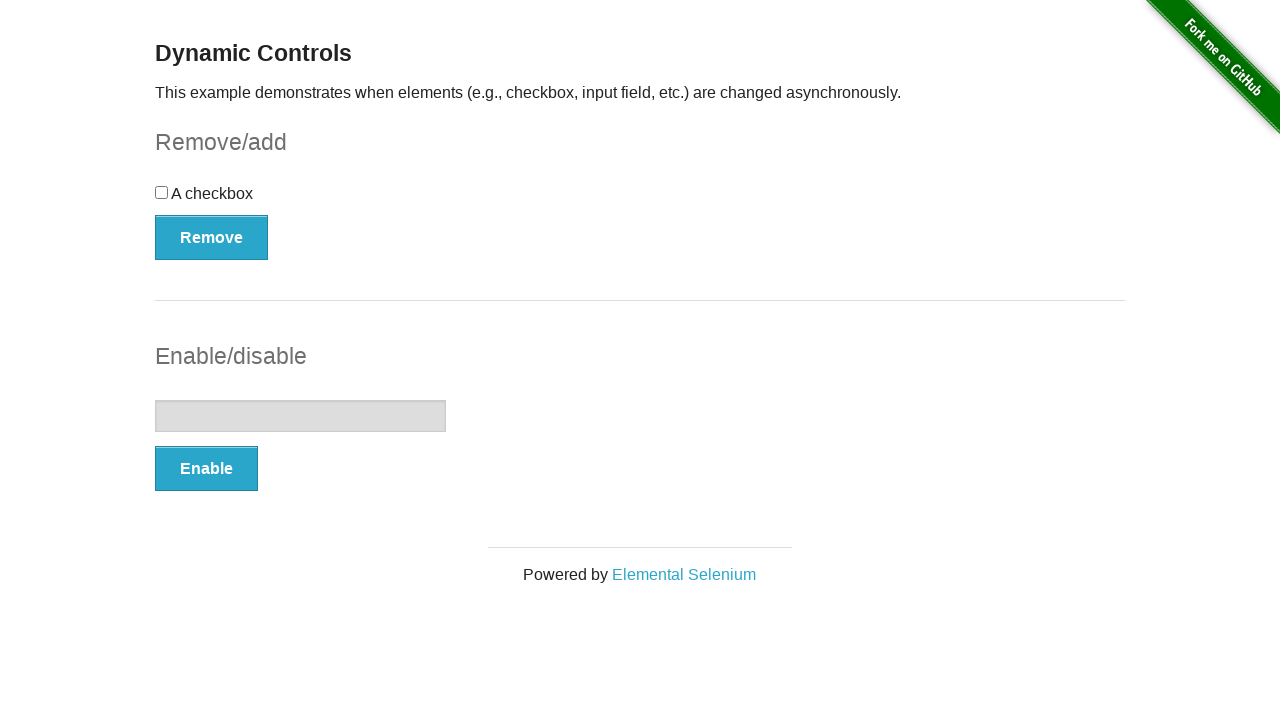

Clicked checkbox to toggle its state at (162, 192) on input[type='checkbox']
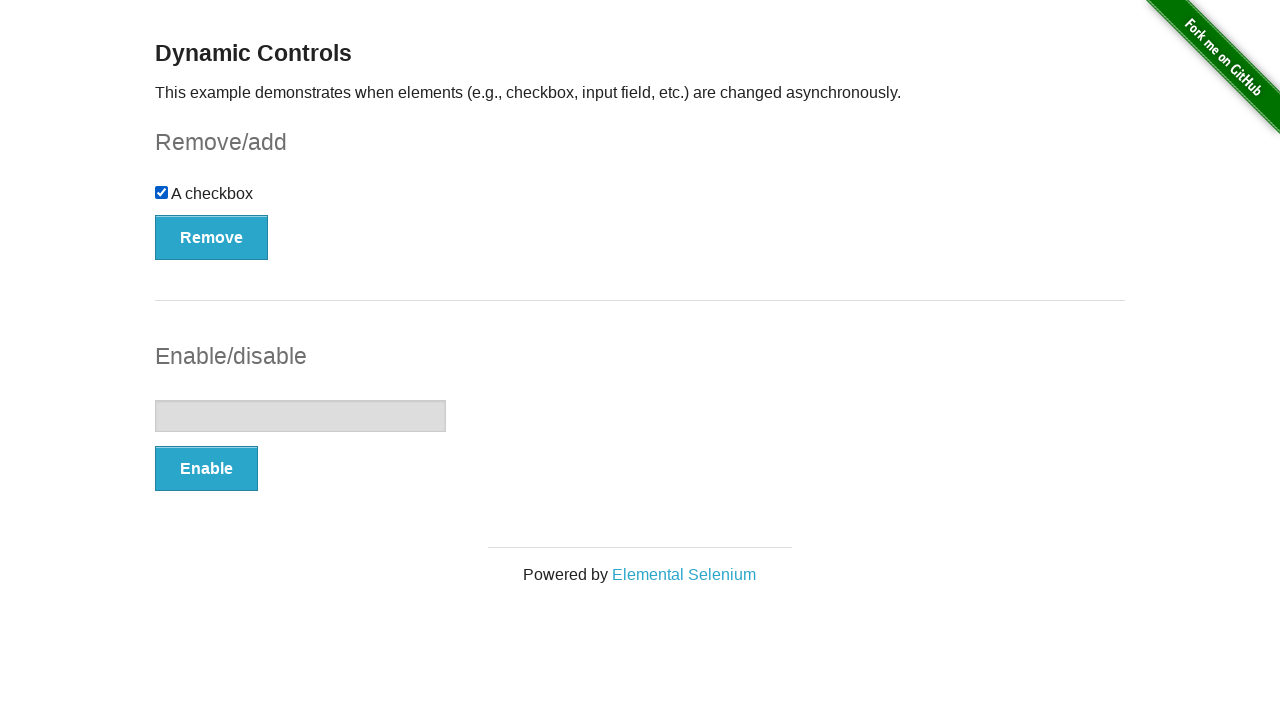

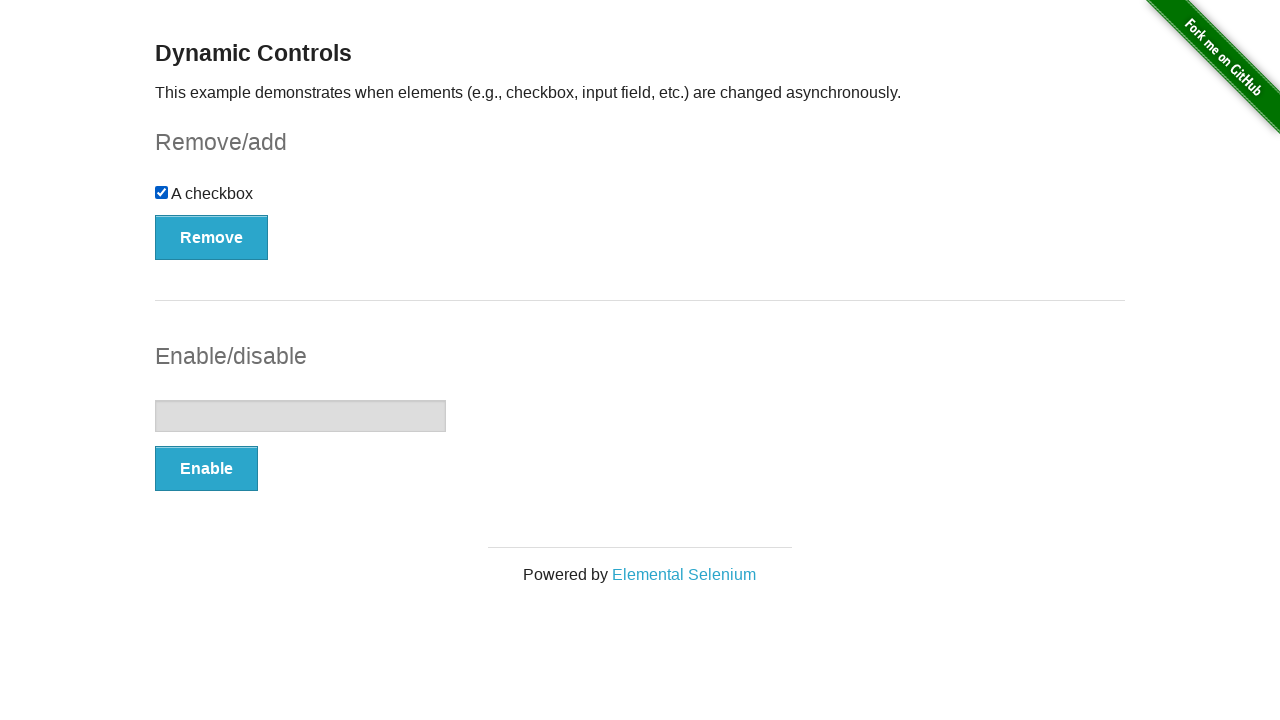